Tests the search functionality on Python.org by entering a search query "pycon" and submitting the search form

Starting URL: https://www.python.org

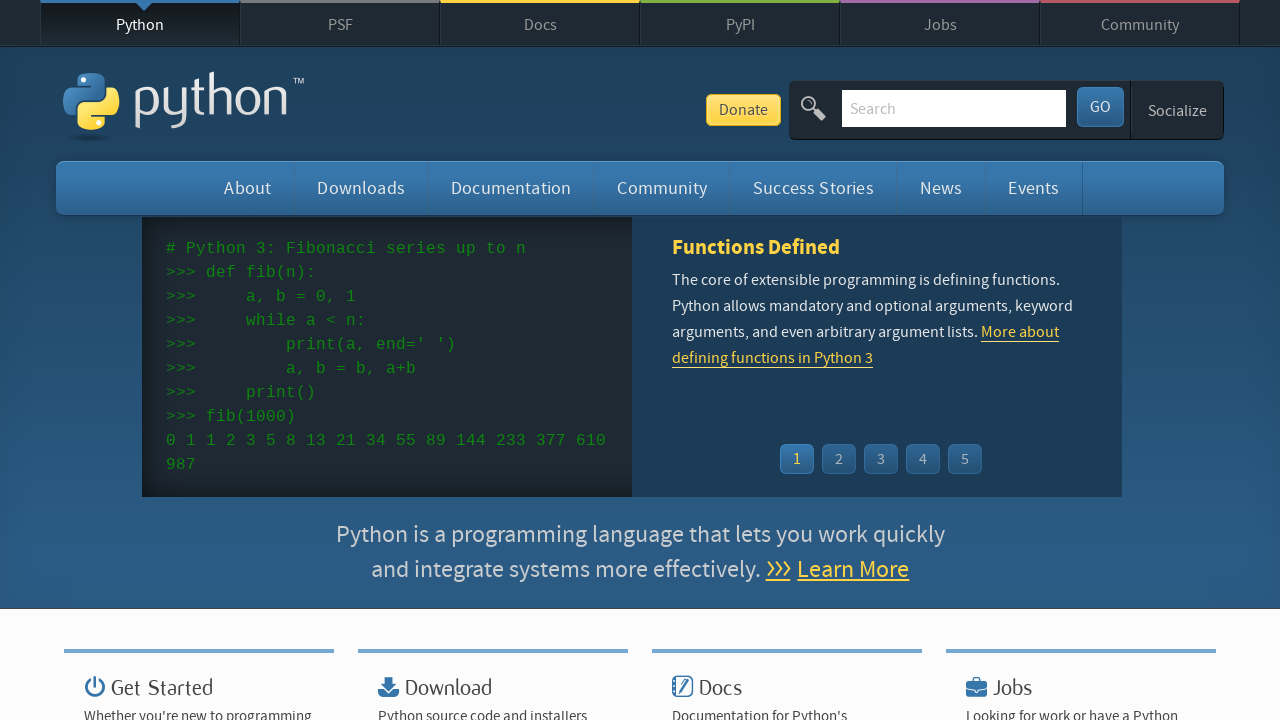

Filled search field with 'pycon' query on input[name='q']
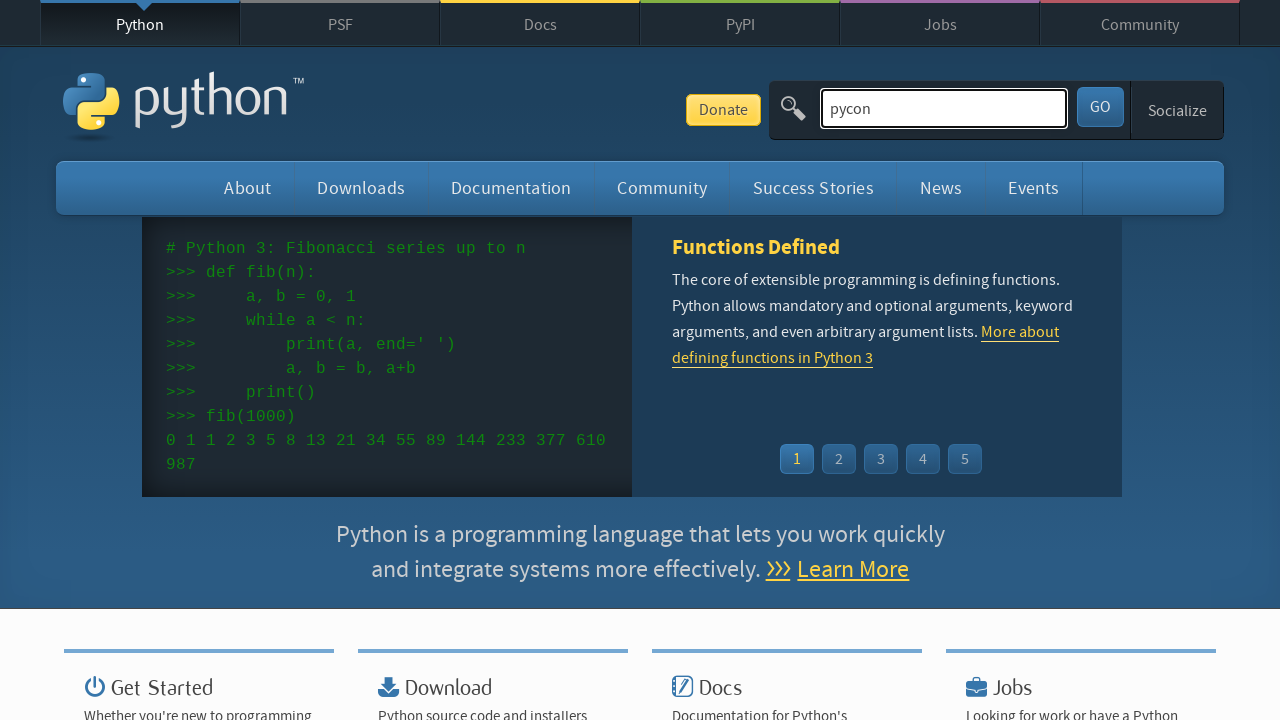

Pressed Enter to submit search form on input[name='q']
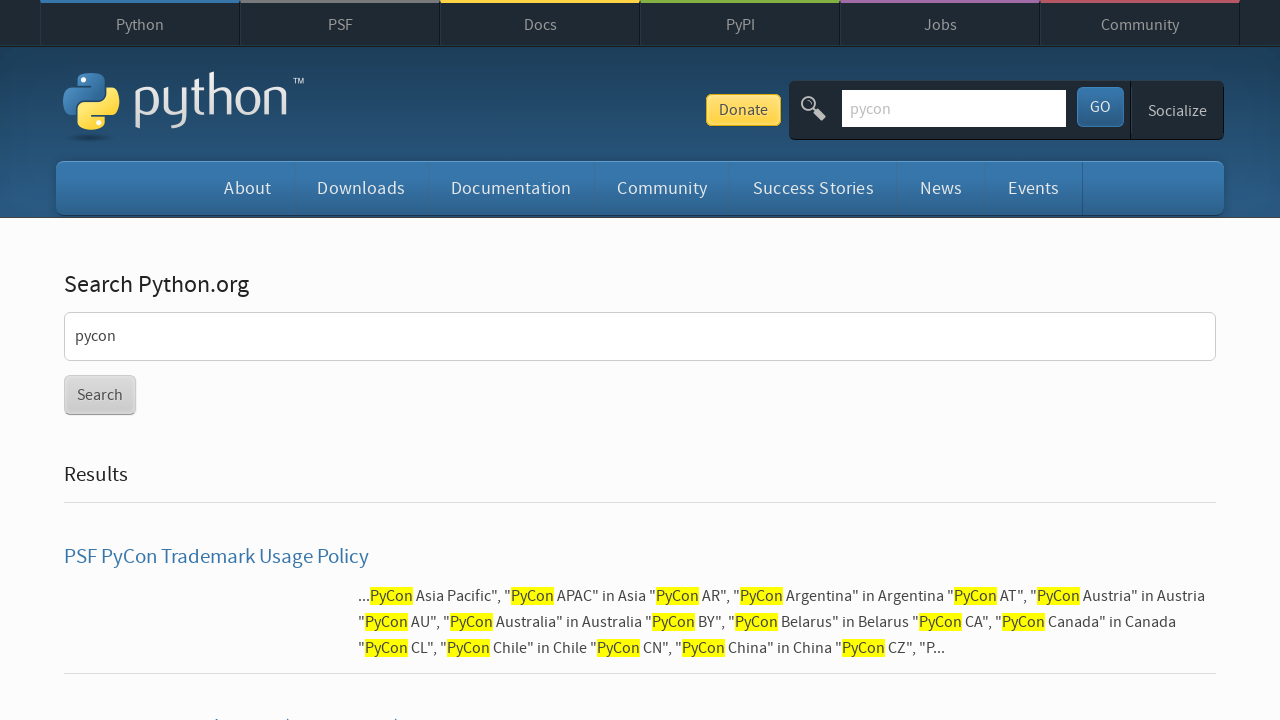

Search results loaded and network idle
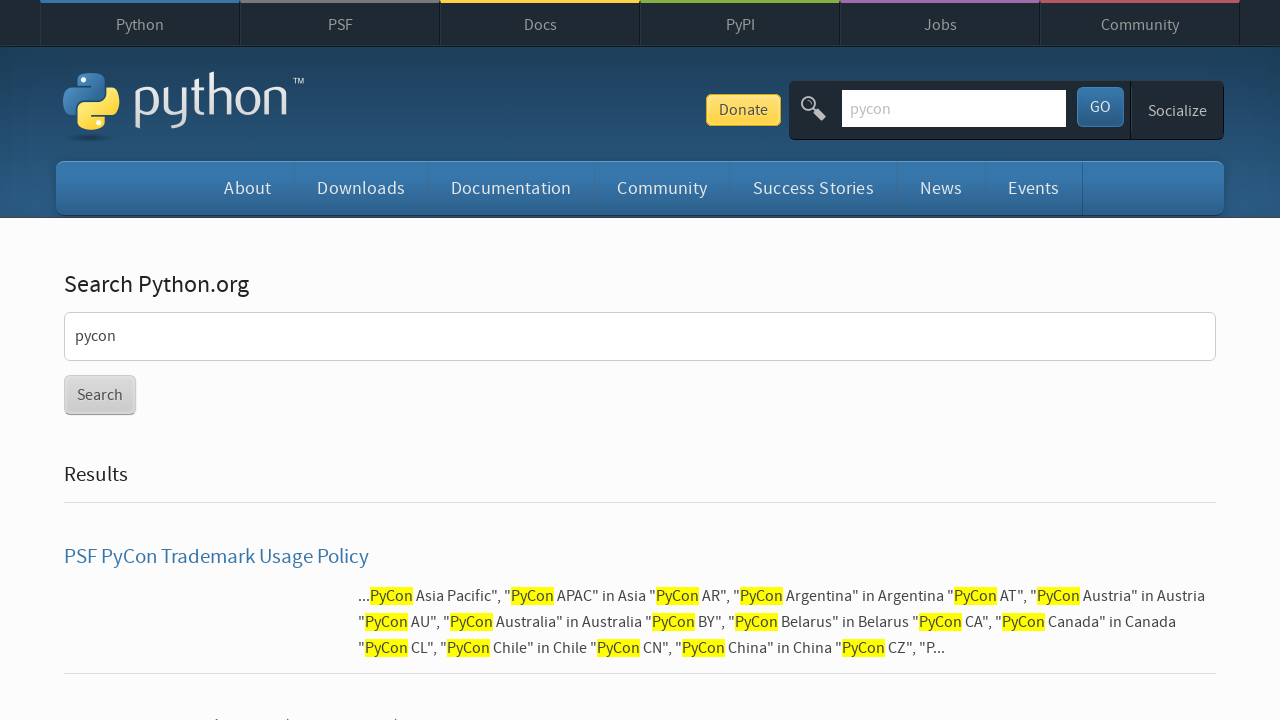

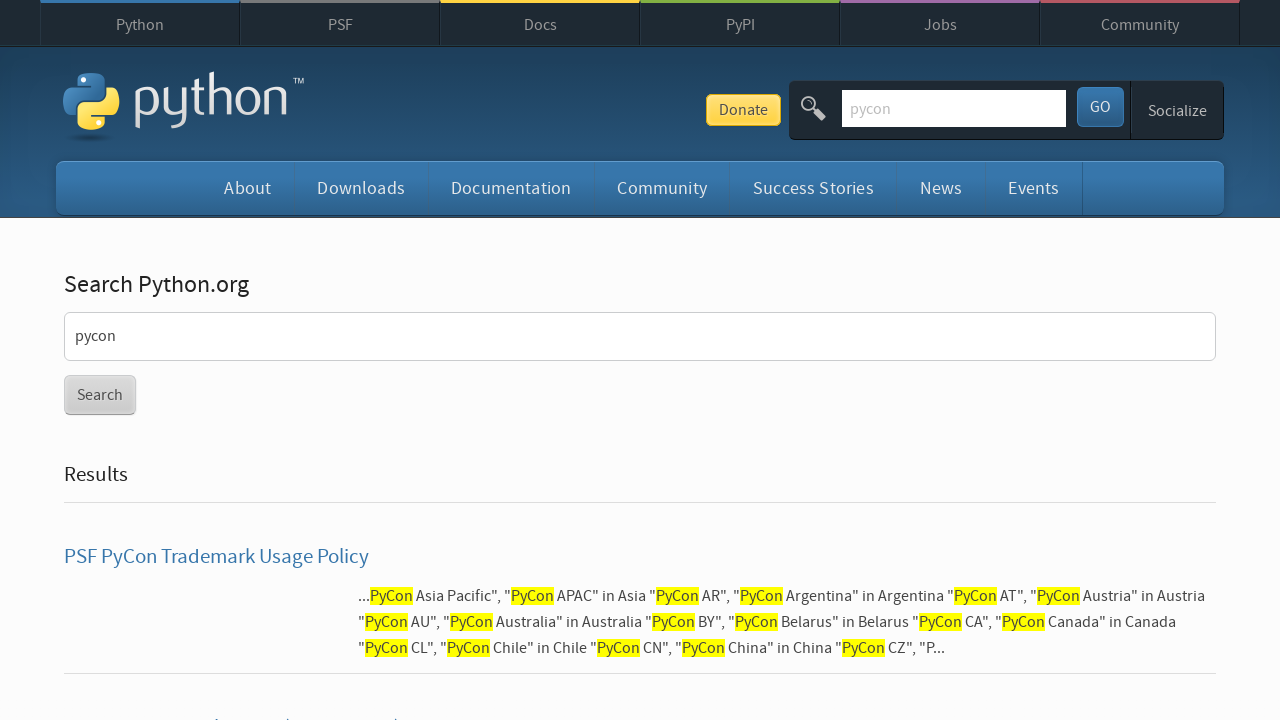